Tests registration form validation with mismatched password confirmation, verifying password match error message

Starting URL: https://alada.vn/tai-khoan/dang-ky.html

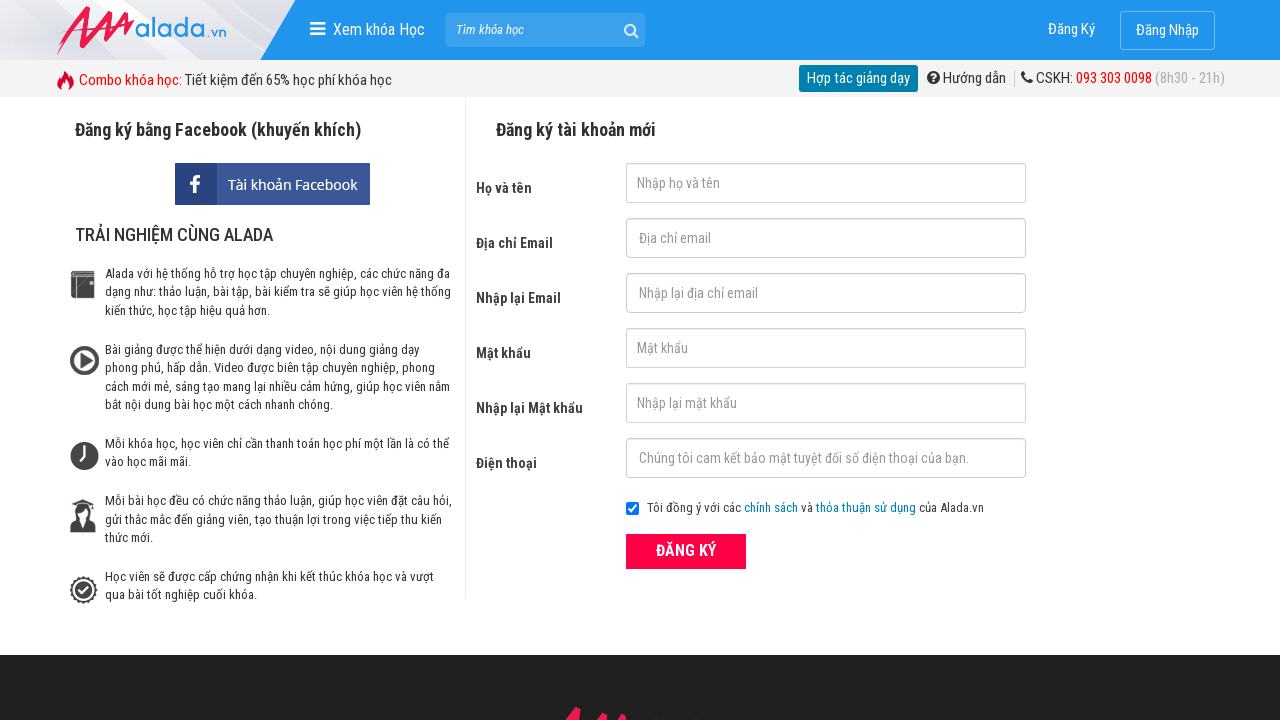

Filled first name field with 'Doan lan anh' on #txtFirstname
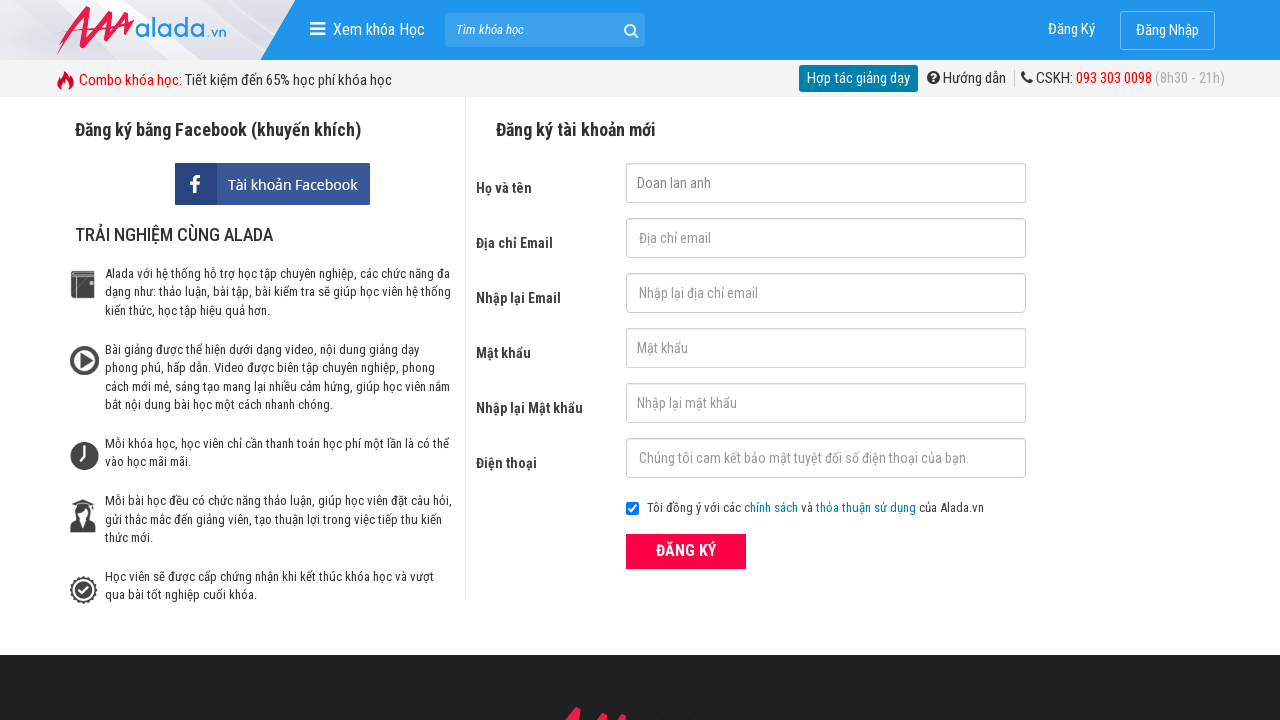

Filled email field with 'dla@gmail.com' on #txtEmail
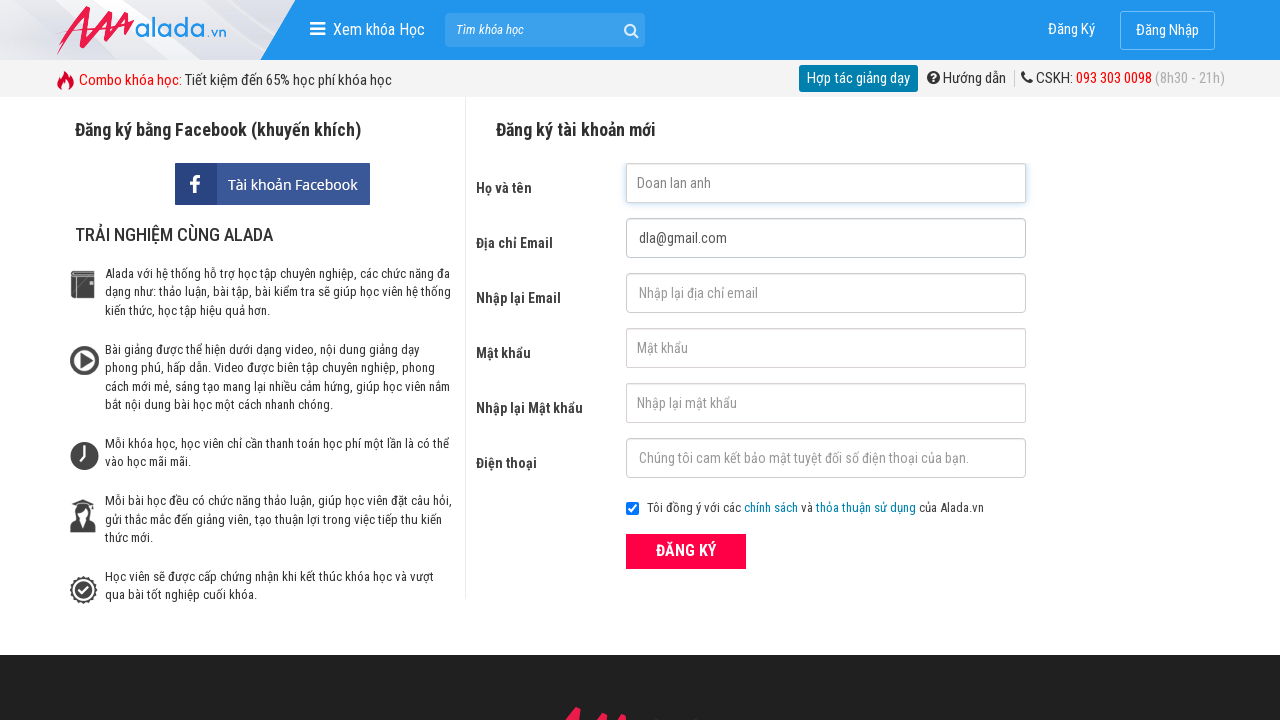

Filled confirm email field with 'dla@gmail.com' on #txtCEmail
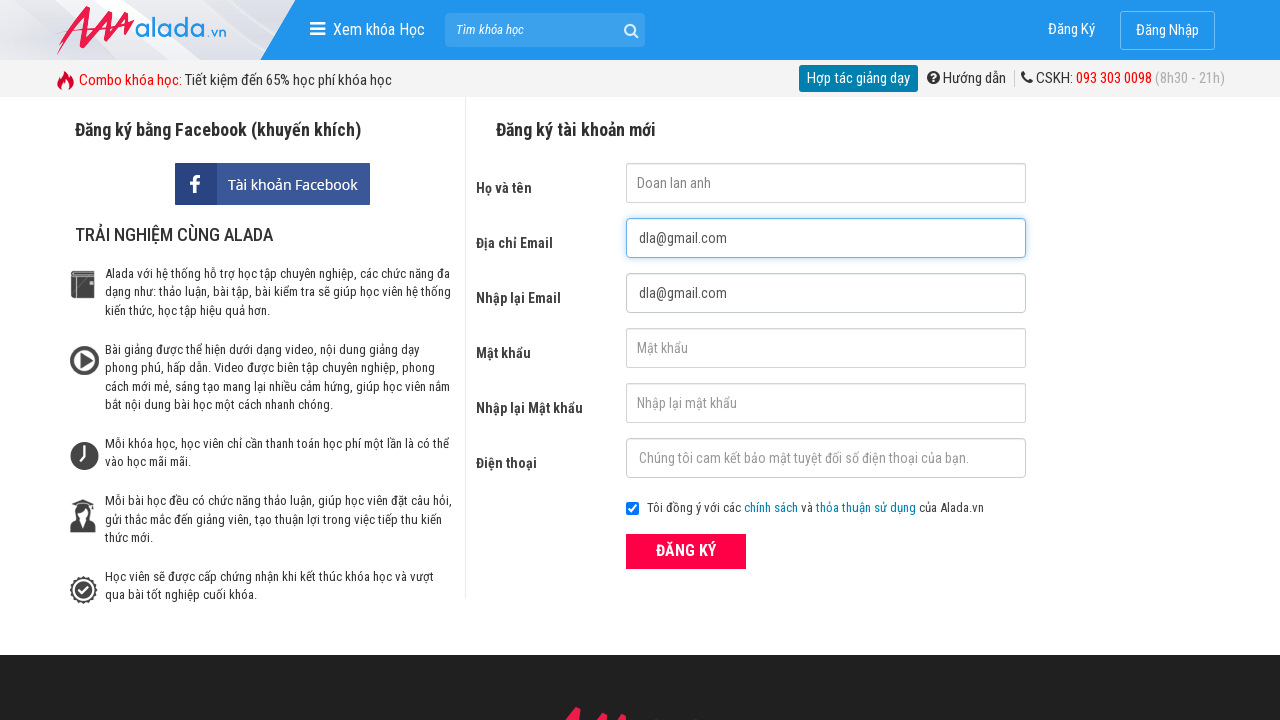

Filled password field with '123456' on #txtPassword
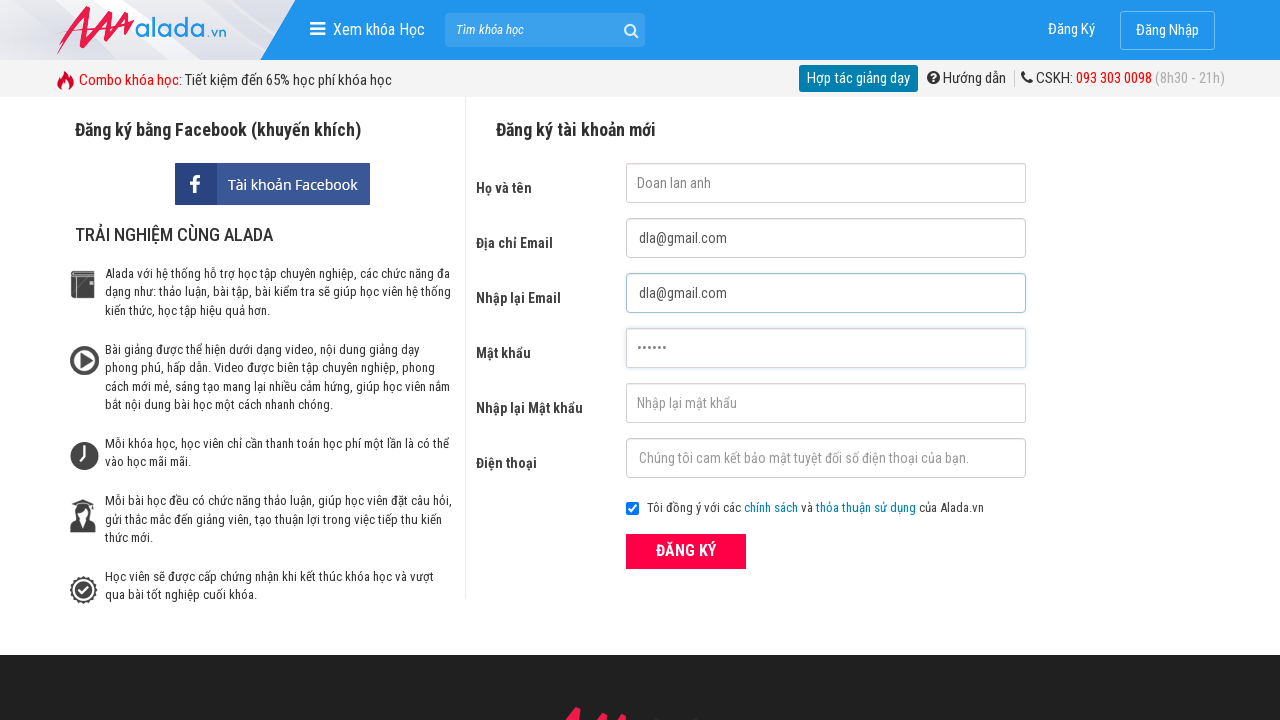

Filled confirm password field with mismatched password '1234567' on #txtCPassword
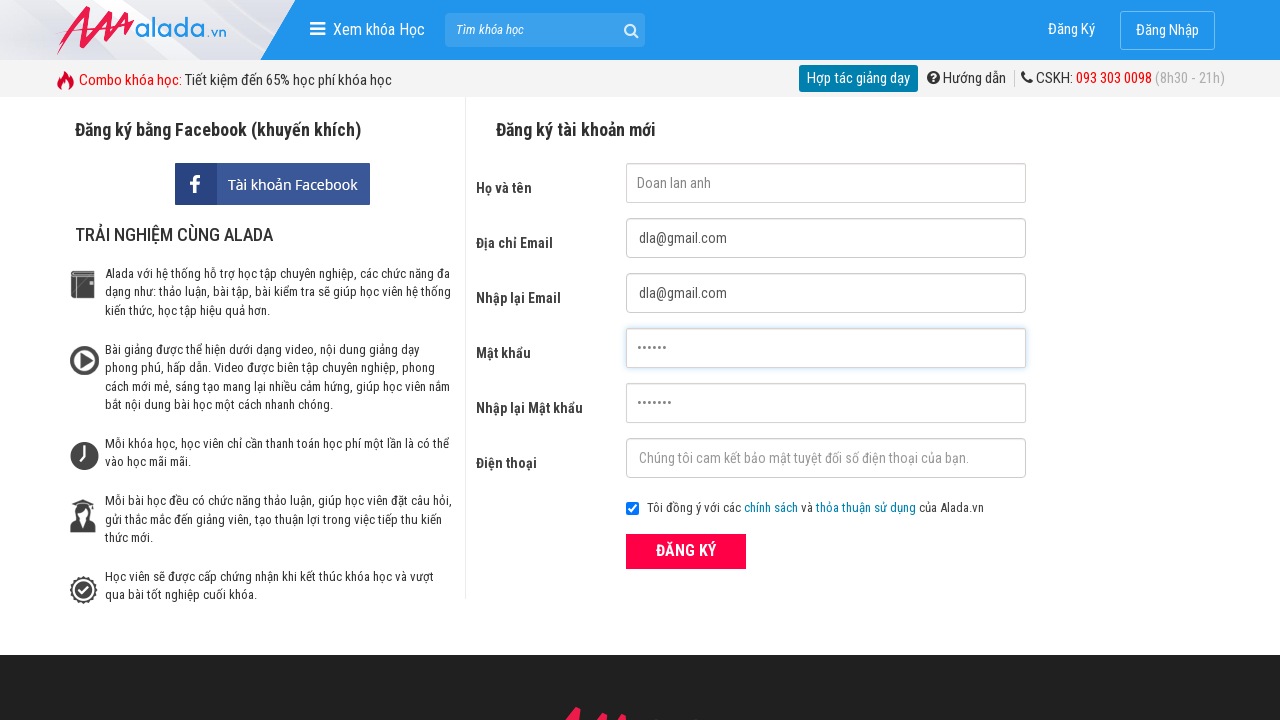

Filled phone field with '0987654321' on #txtPhone
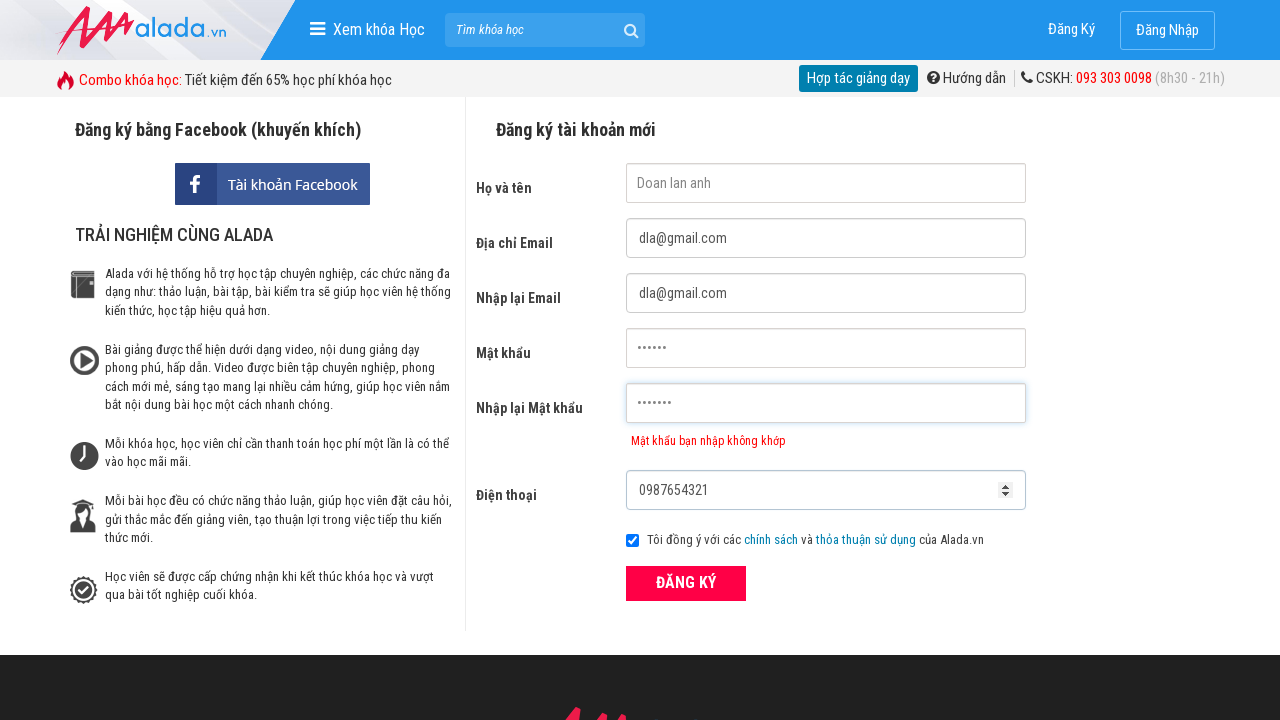

Clicked submit button to submit registration form at (686, 583) on button[type='submit']
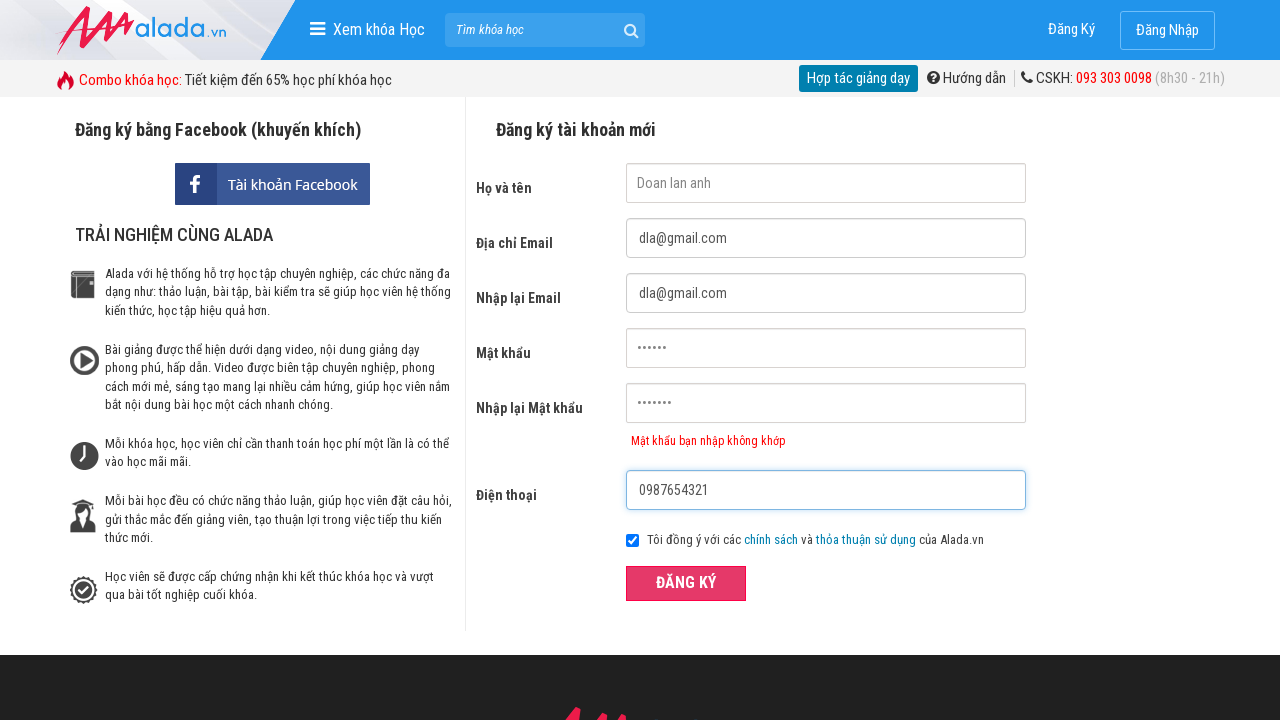

Password confirmation error message appeared
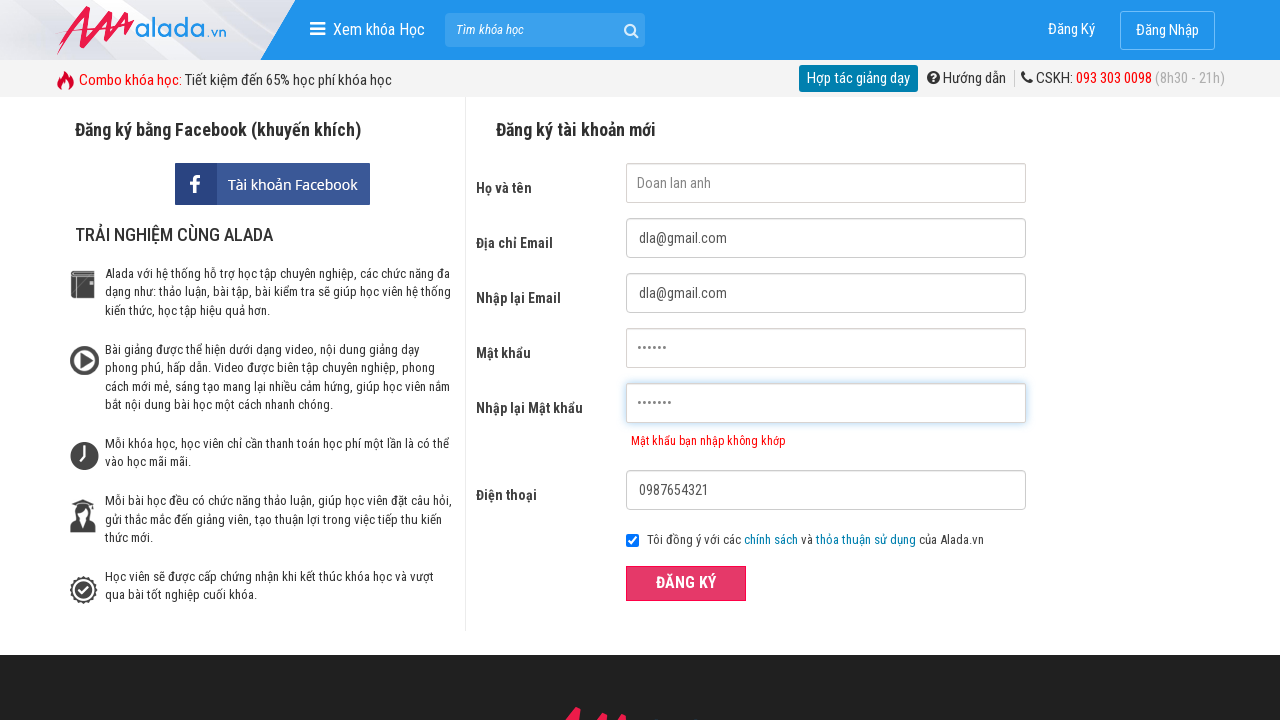

Verified error message 'Mật khẩu bạn nhập không khớp' is displayed
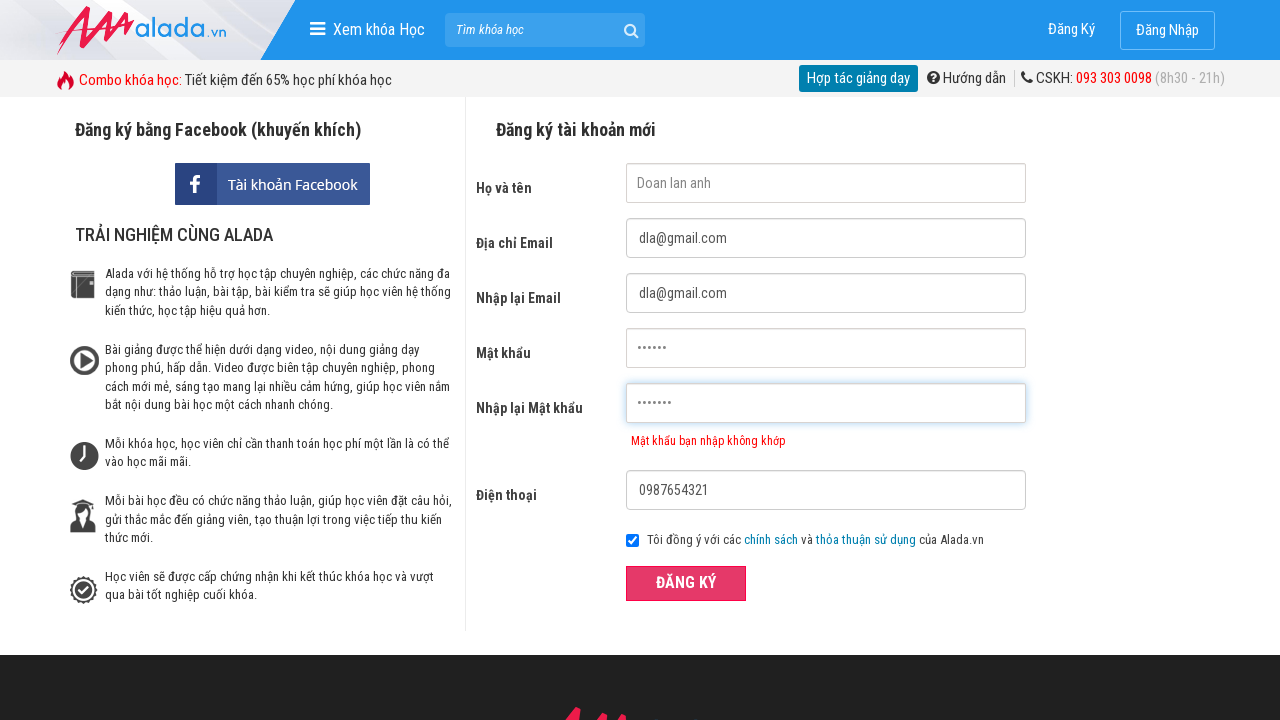

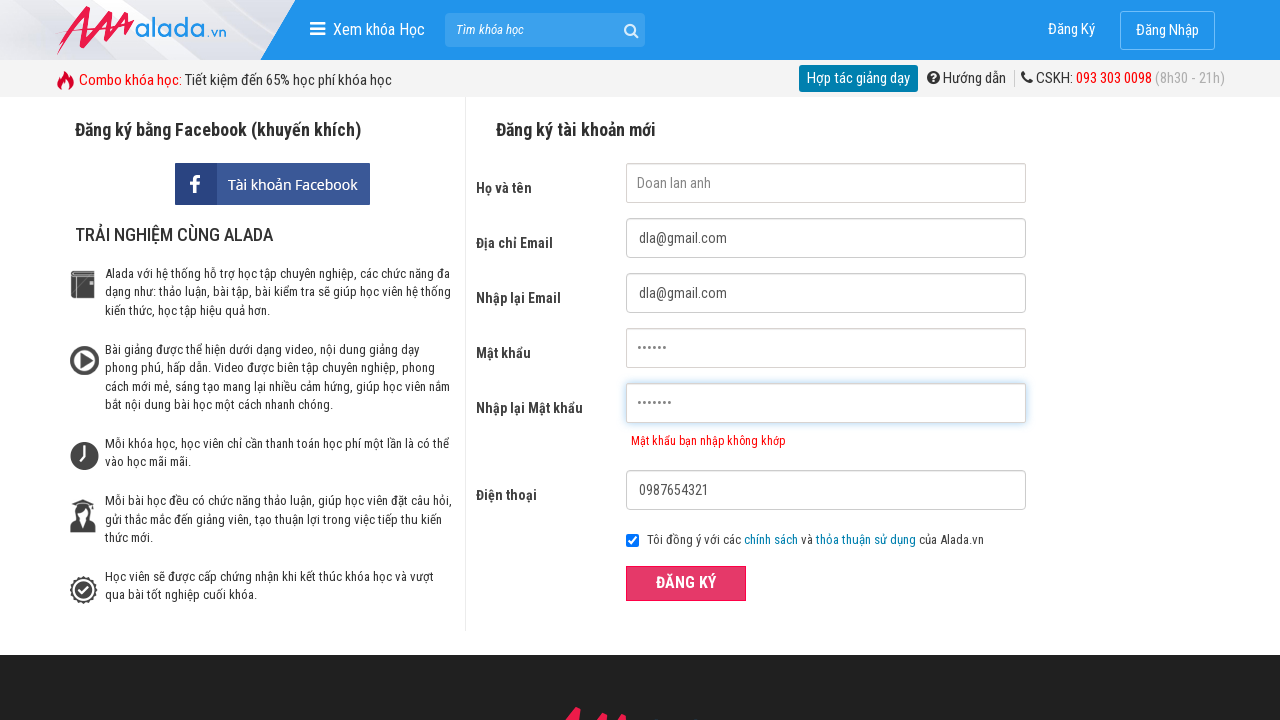